Loads the Flipkart website and verifies the page loads by checking the URL and title are accessible.

Starting URL: https://www.flipkart.com

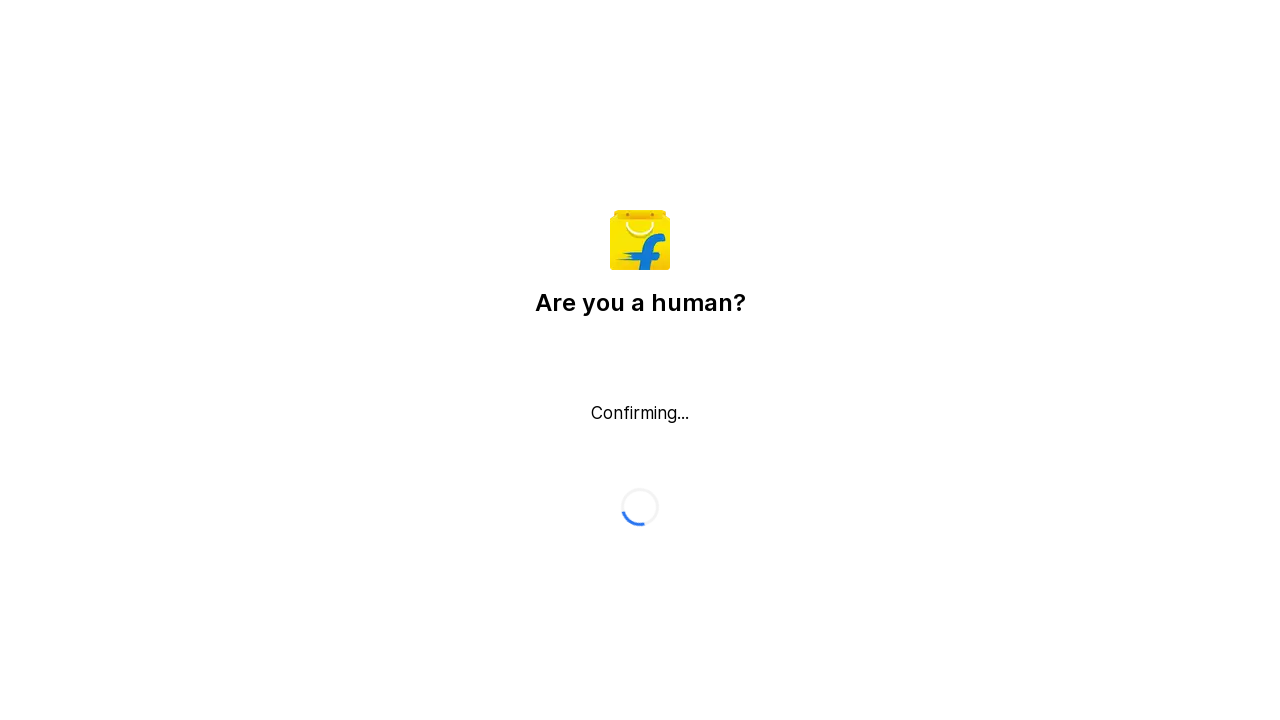

Retrieved current page URL
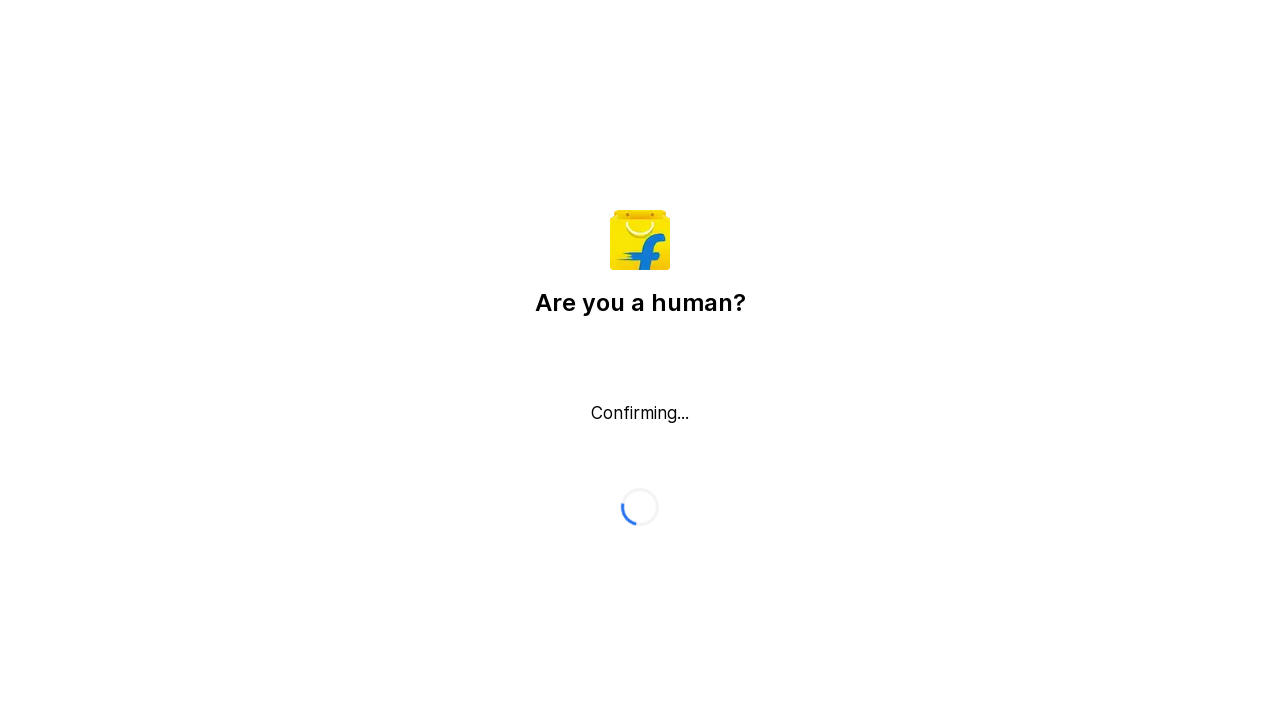

Retrieved page title
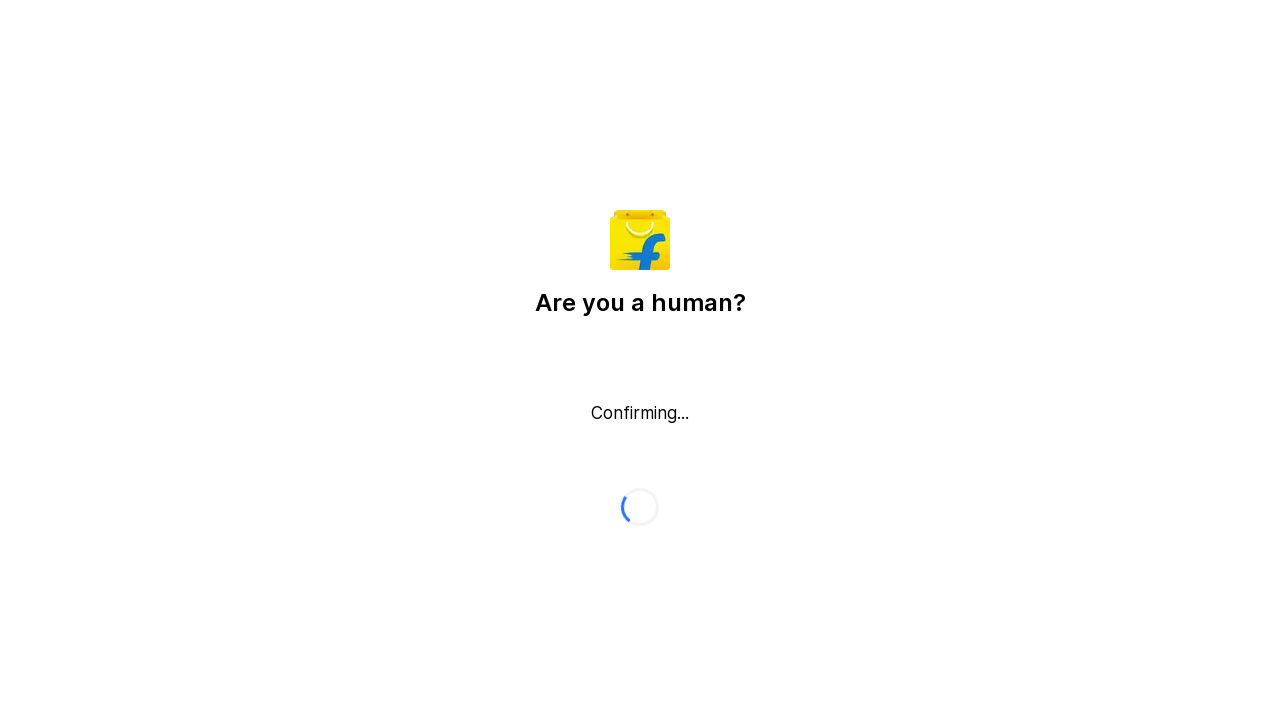

Waited for page DOM content to load
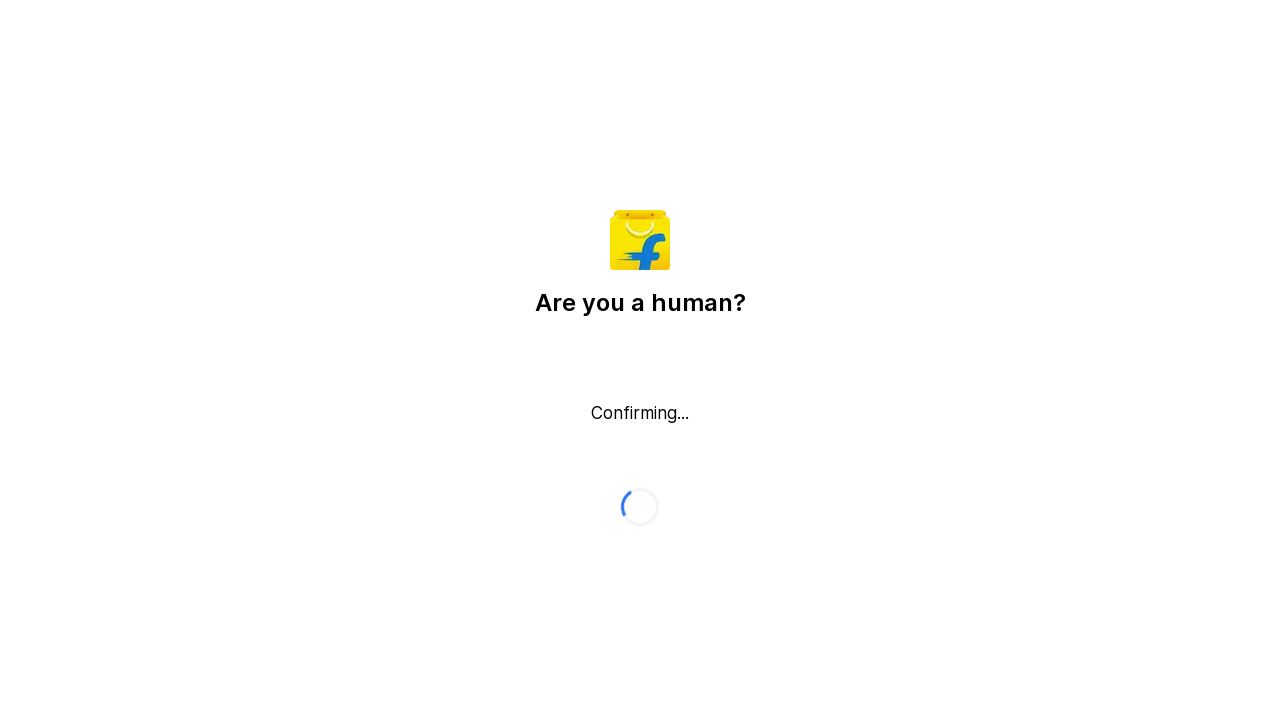

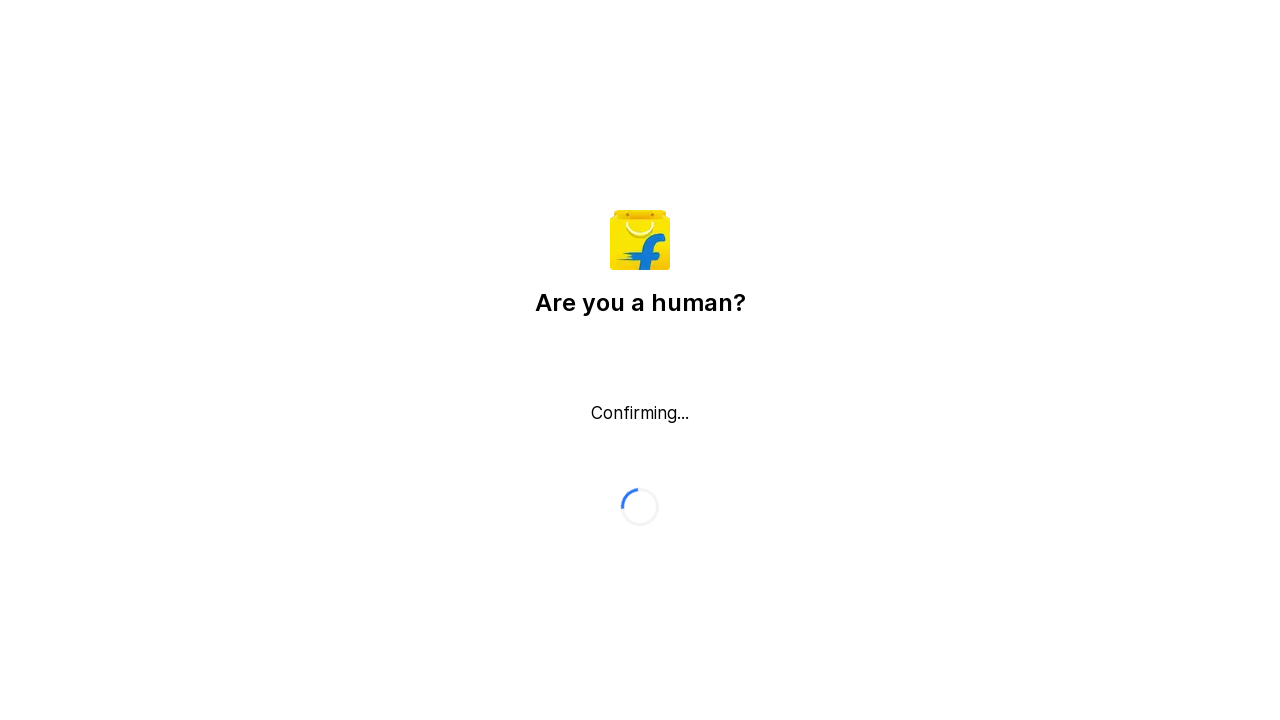